Navigates to the study programs page and verifies that study program links are present on the page

Starting URL: https://www.uni-stuttgart.de/studium/studienangebot/?abschluss=all&fachrichtung=all

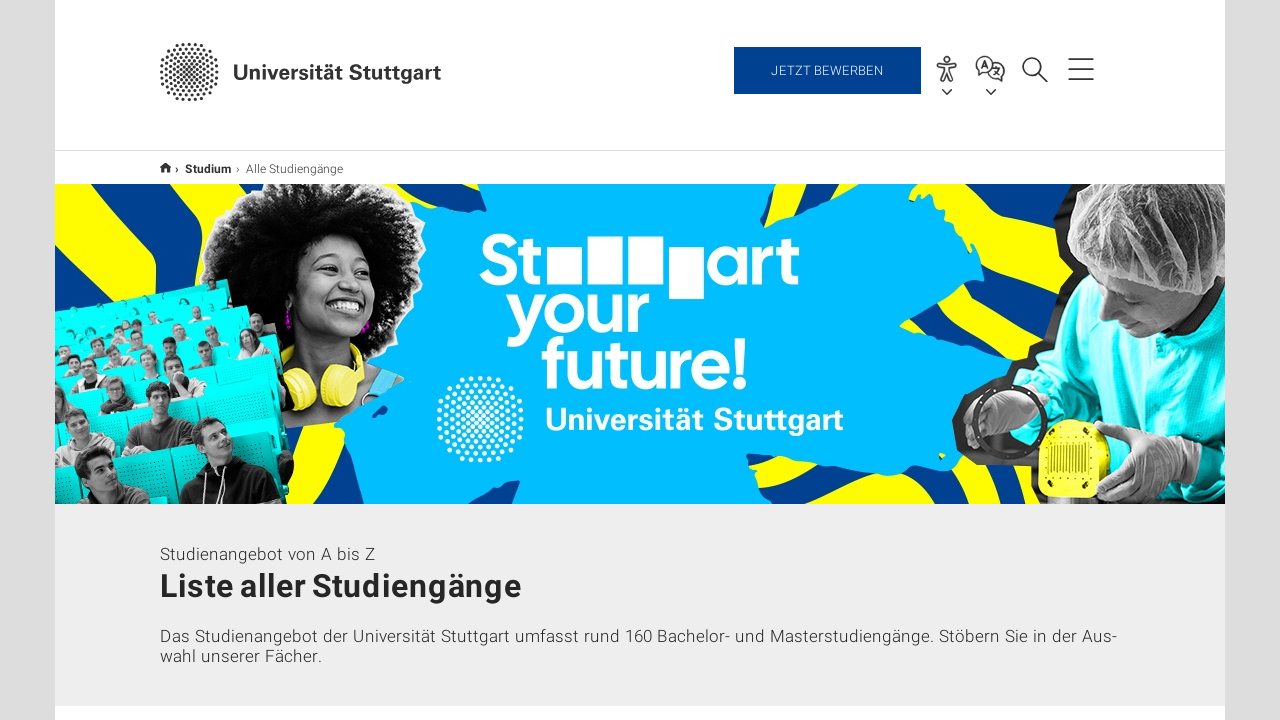

Navigated to study programs page
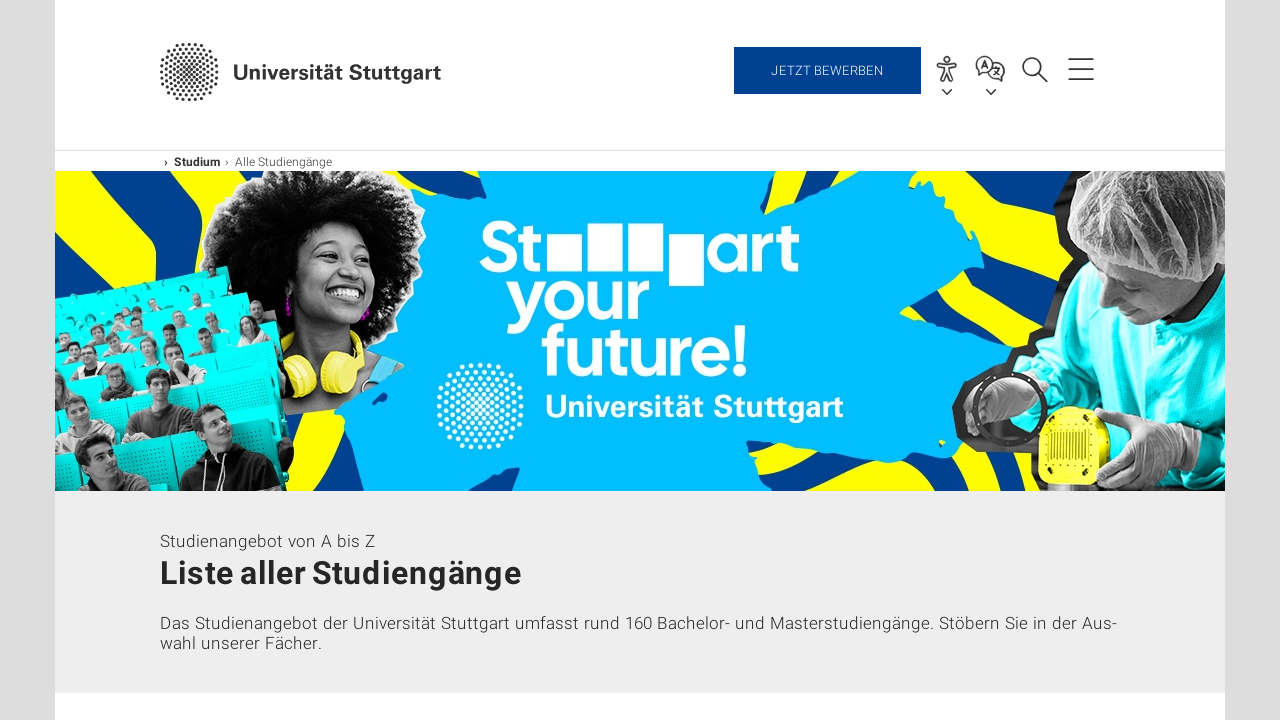

Study program links loaded on the page
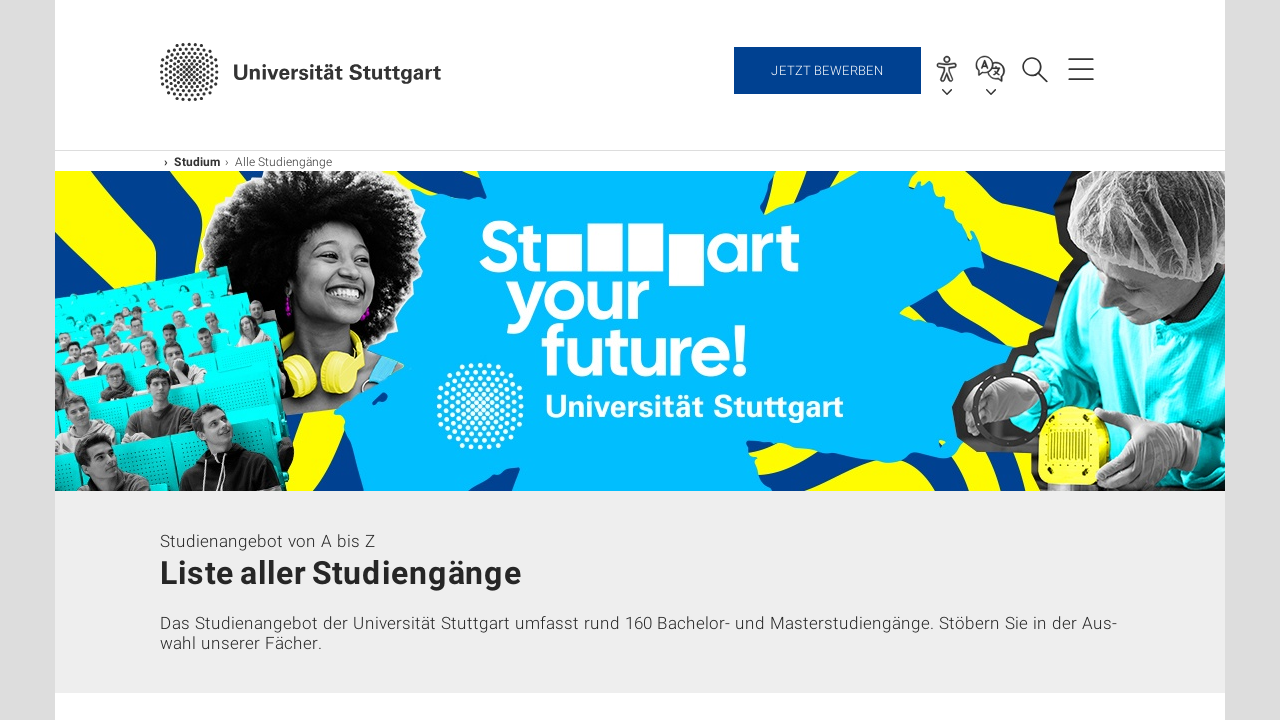

Located study program links
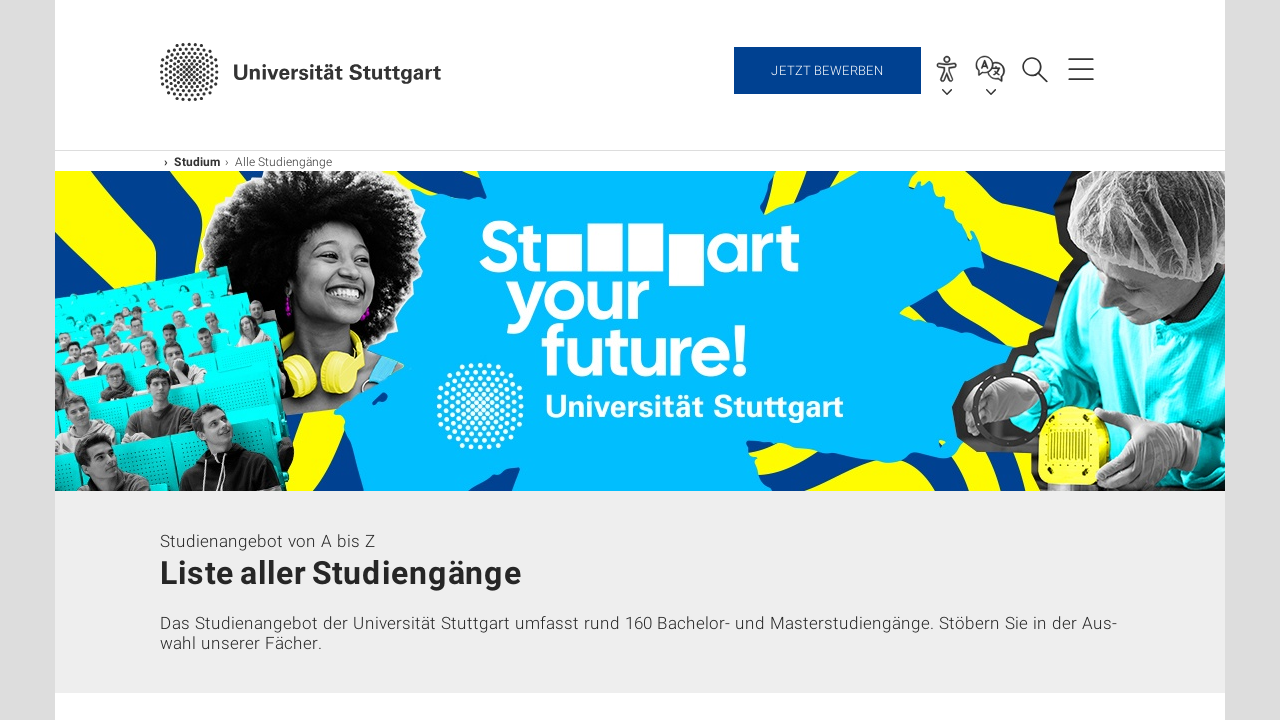

Verified that study program links are present on the page
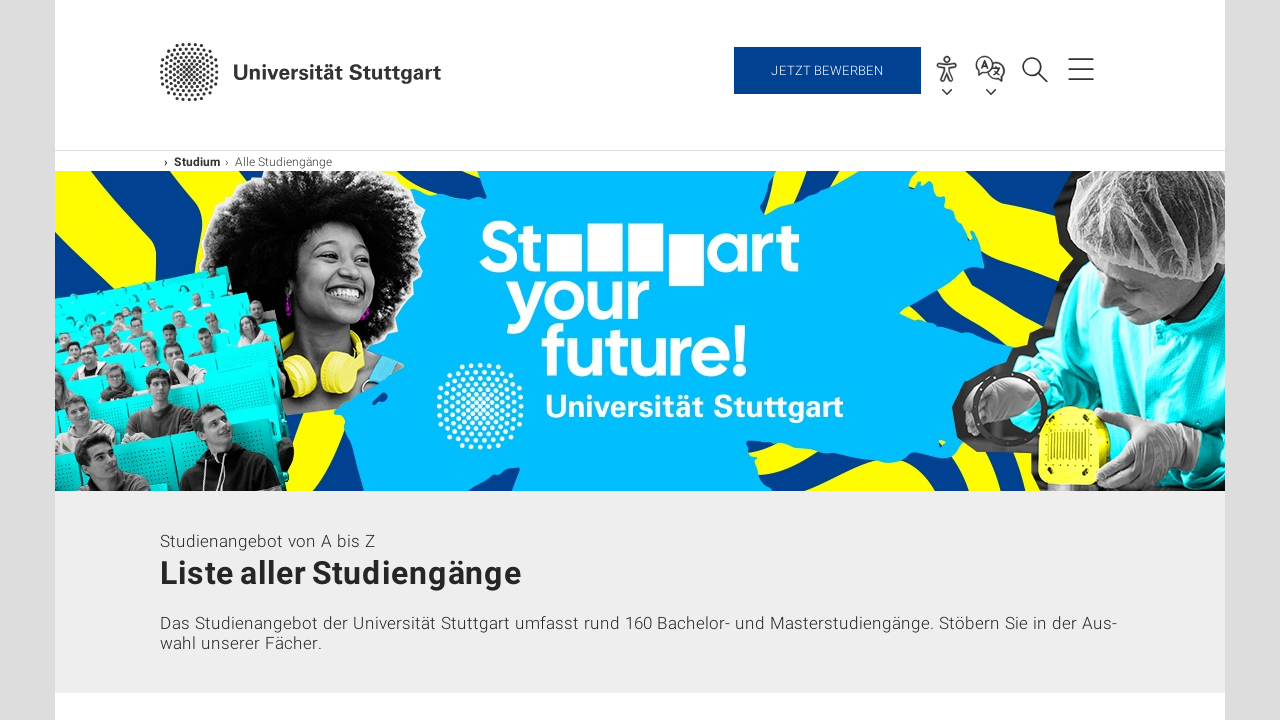

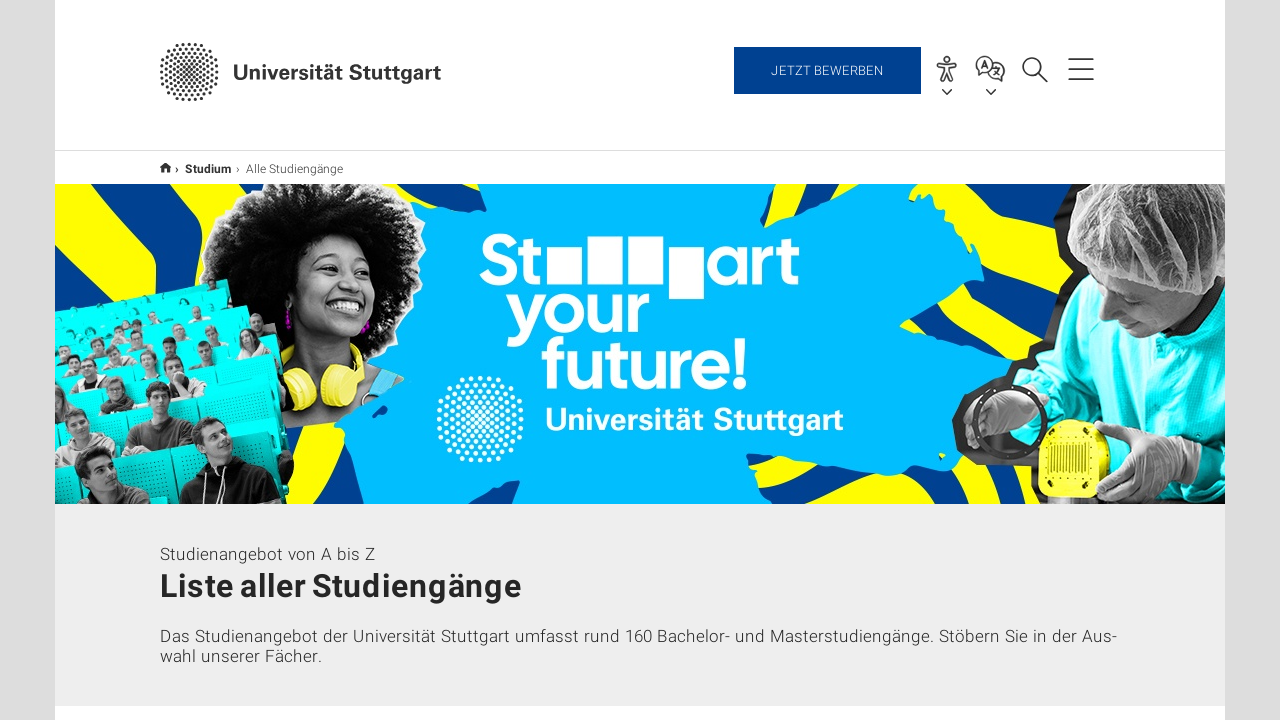